Opens the Mikronis website and verifies that the page loads correctly with the header element displayed

Starting URL: https://www.mikronis.hr/

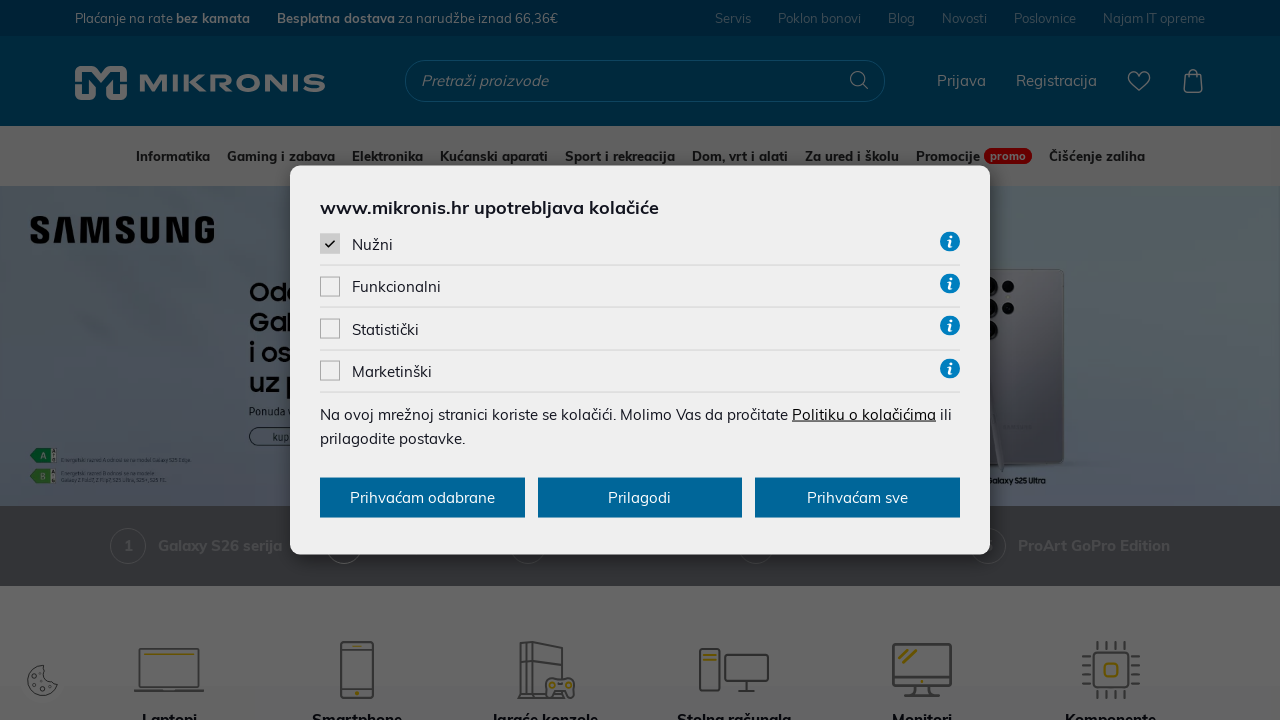

Waited for header element to be visible
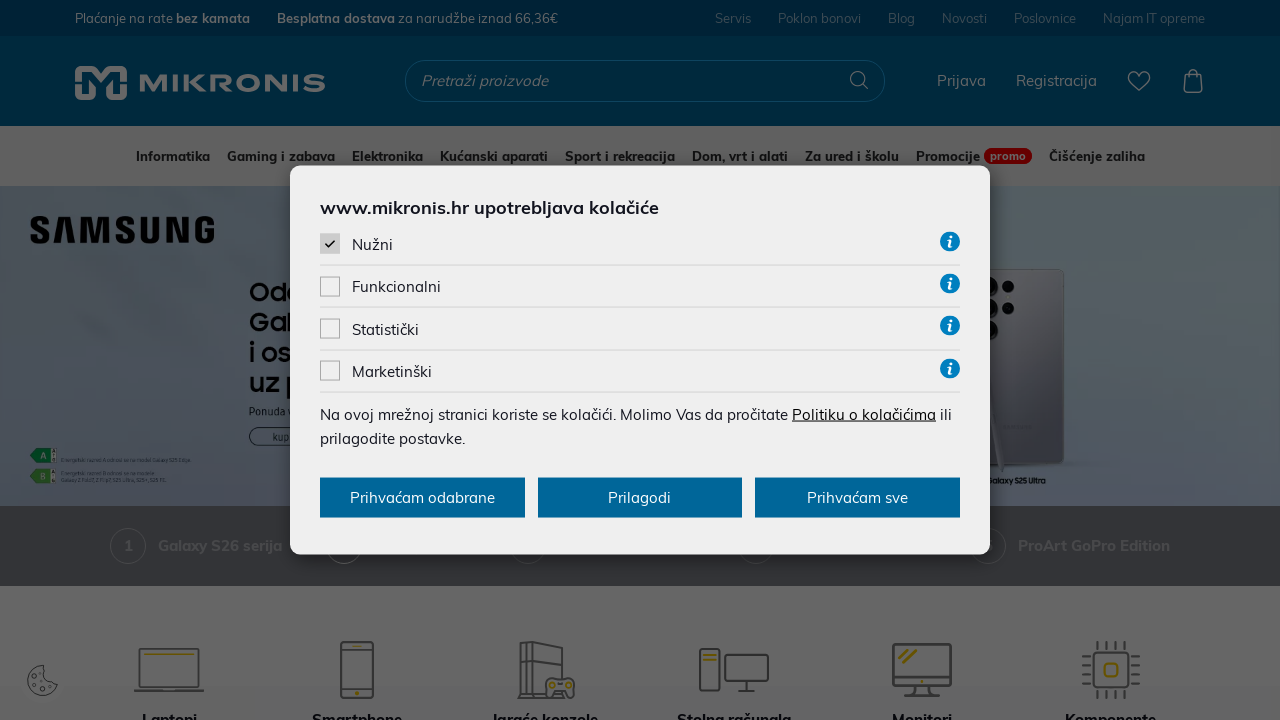

Located header element
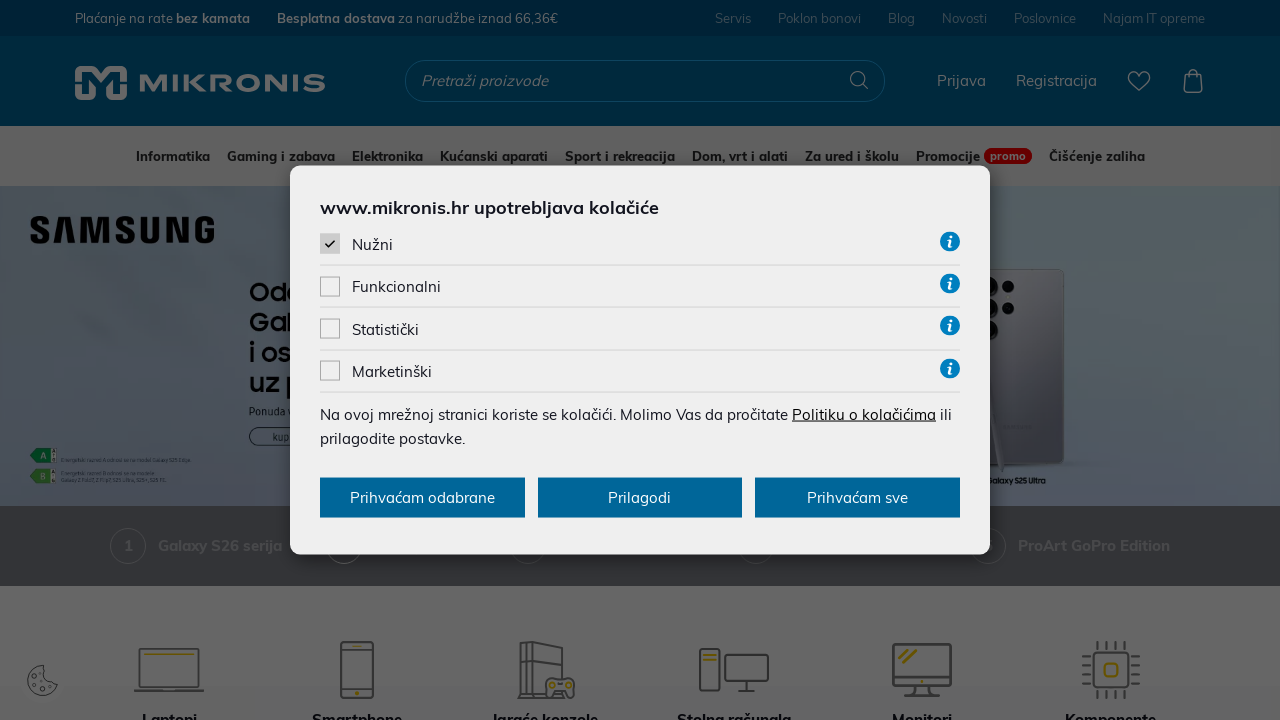

Verified that header element is displayed
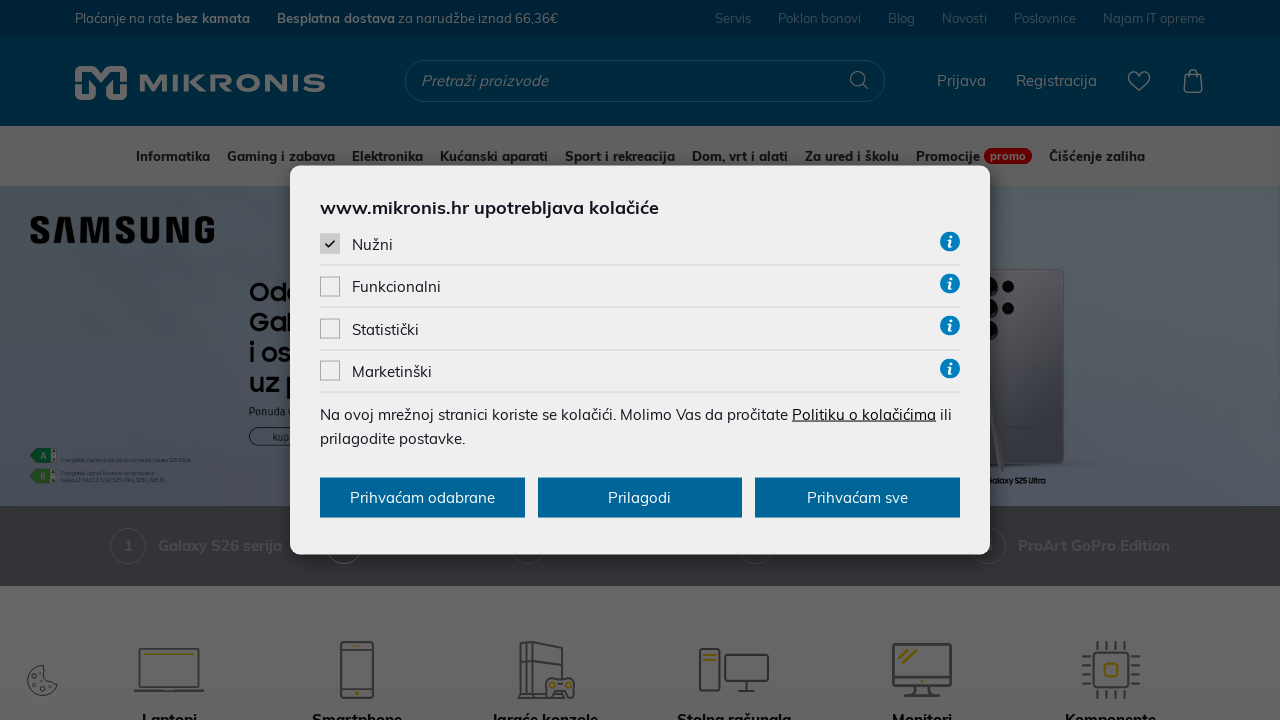

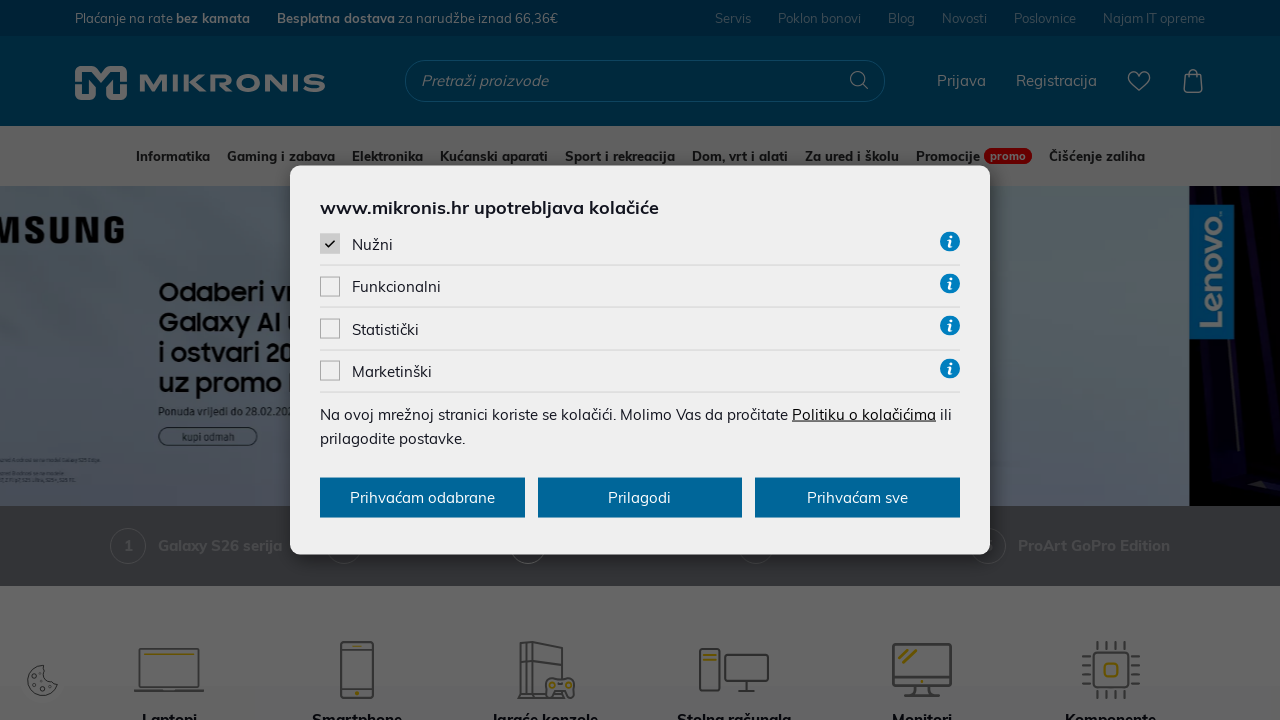